Tests pagination navigation on a job listing website by navigating through multiple pages of programmer vacancy listings

Starting URL: https://www.superjob.ru/vakansii/programmist.html

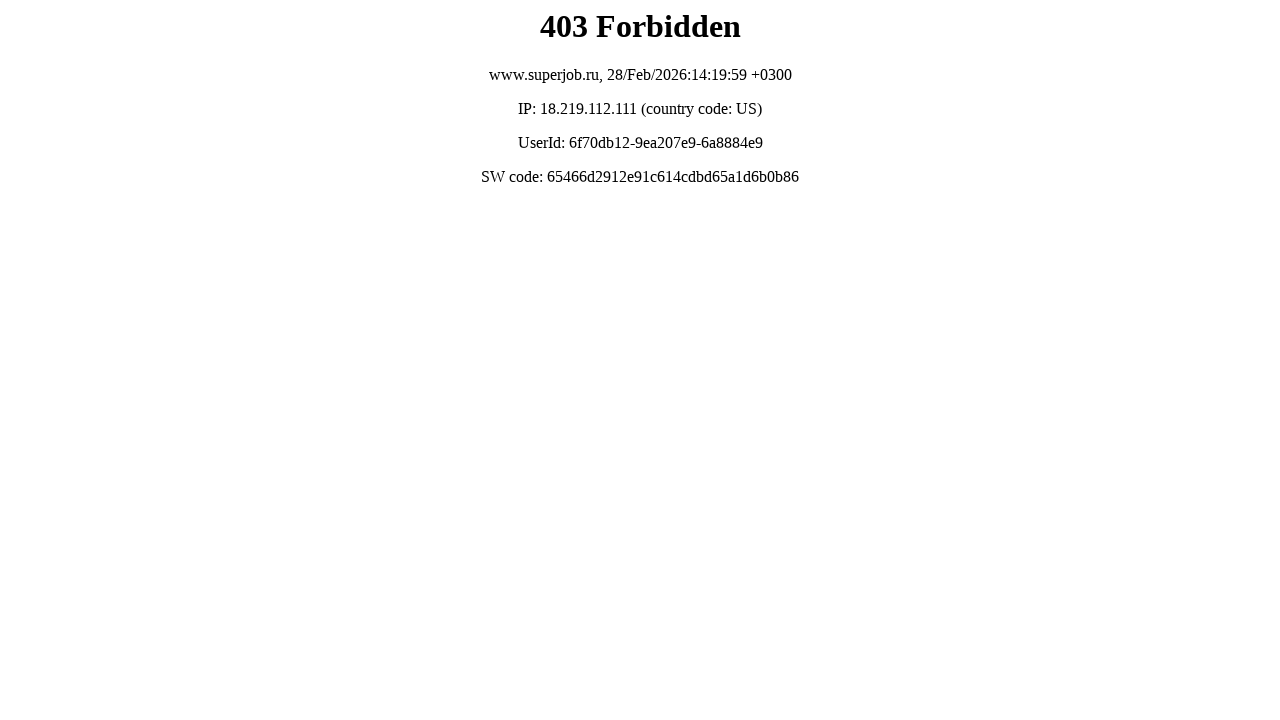

Navigated to page 2 of programmer job listings
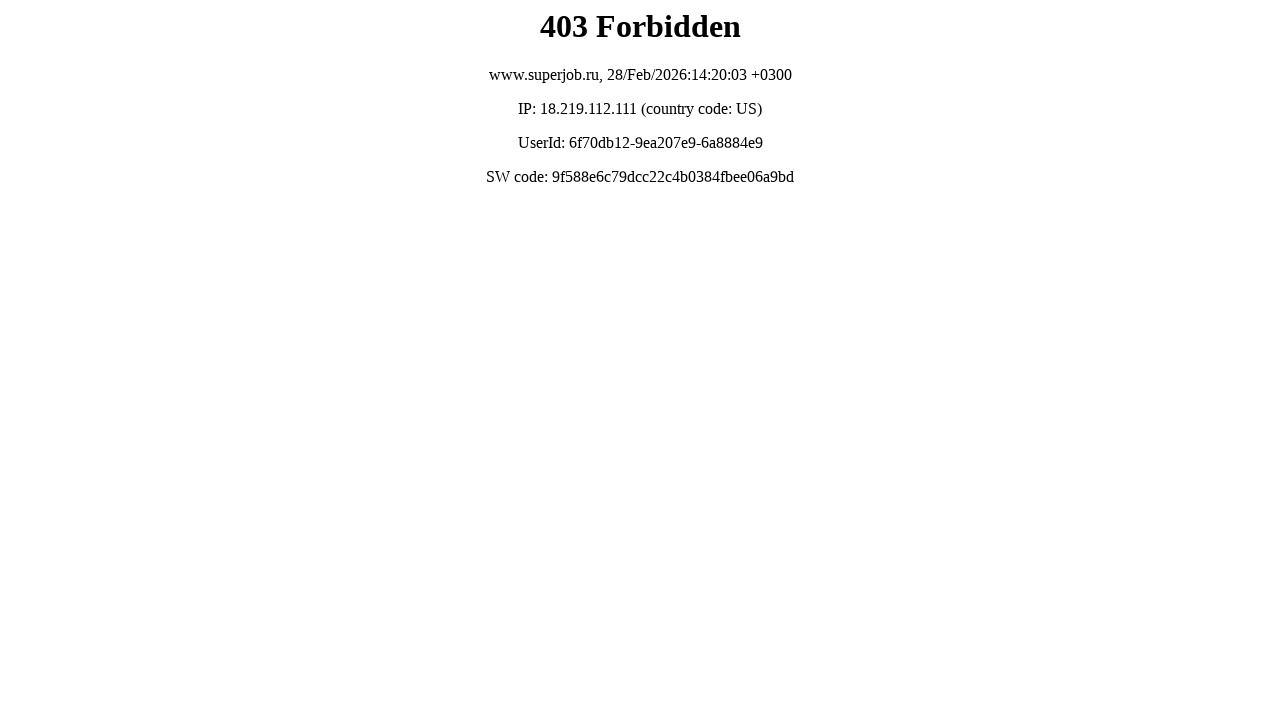

Page 2 content loaded and ready
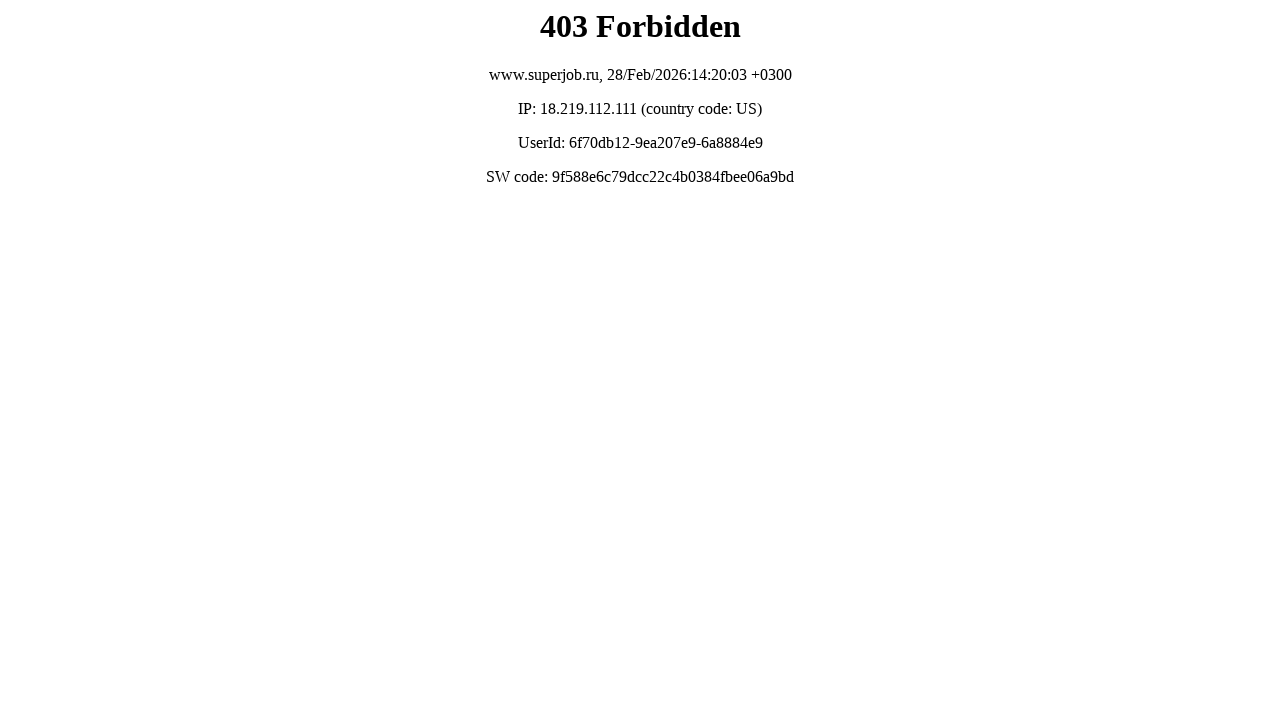

Navigated to page 3 of programmer job listings
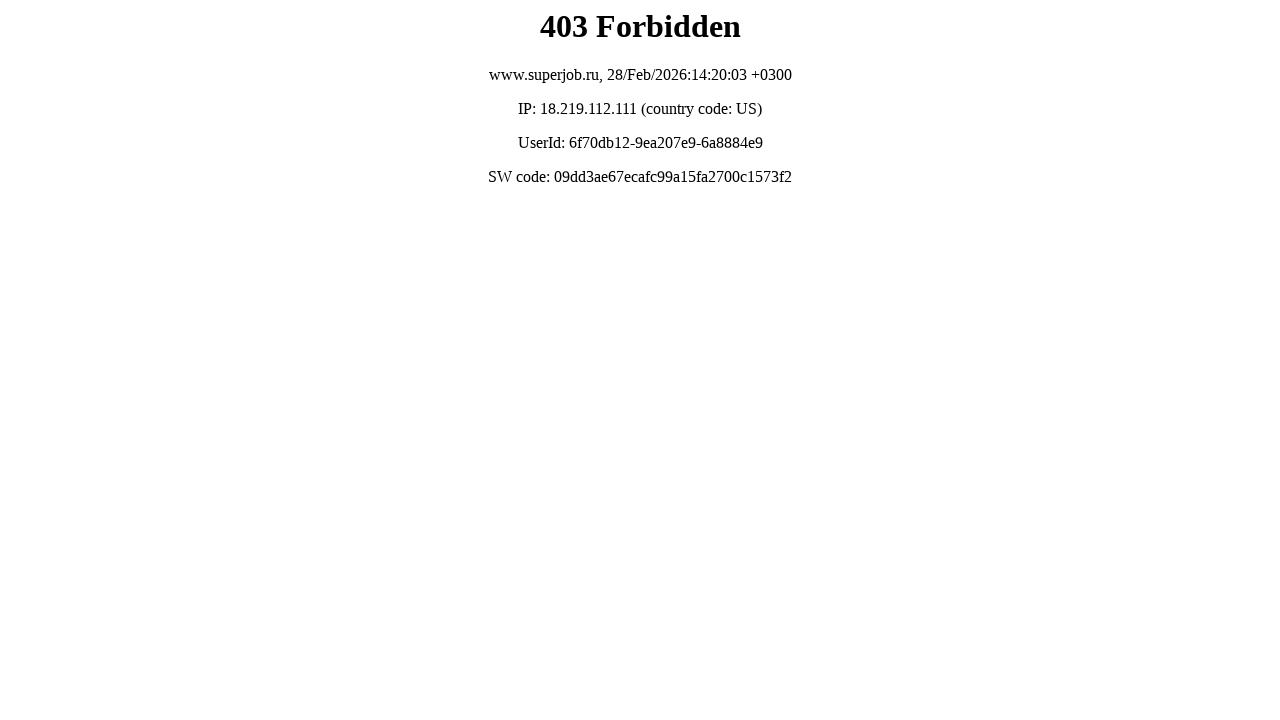

Page 3 content loaded and ready
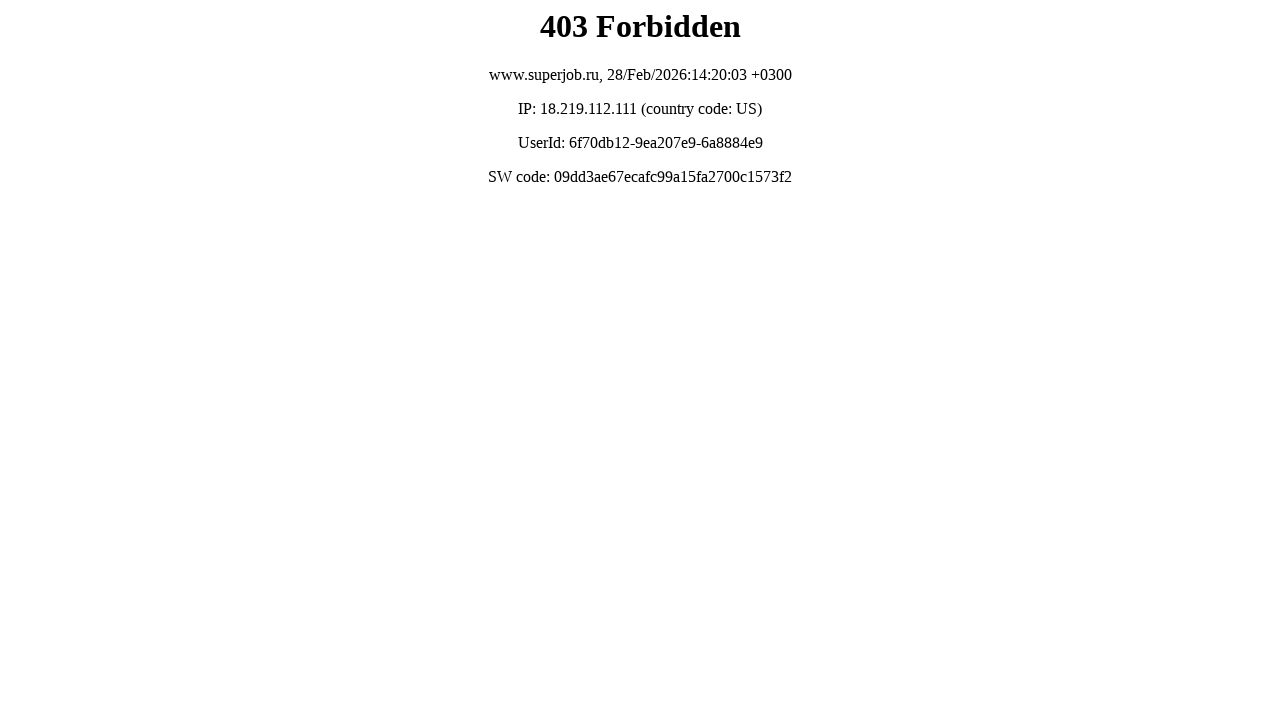

Navigated to page 4 of programmer job listings
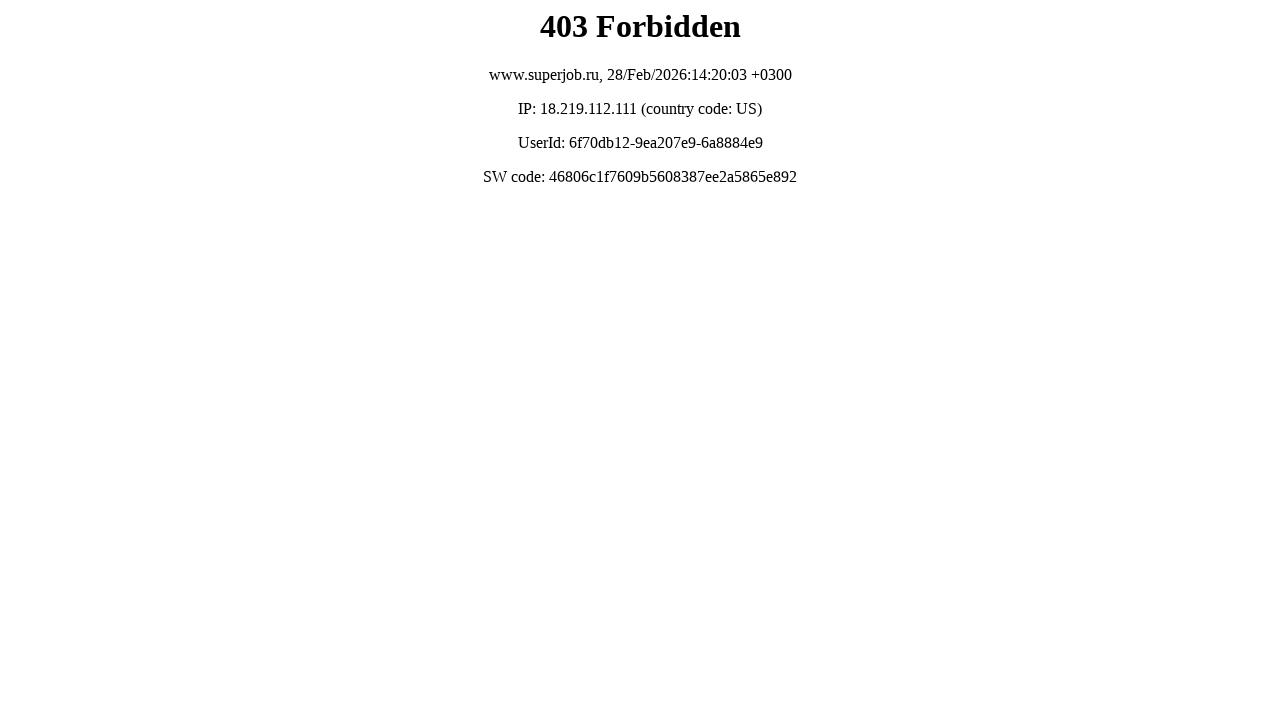

Page 4 content loaded and ready
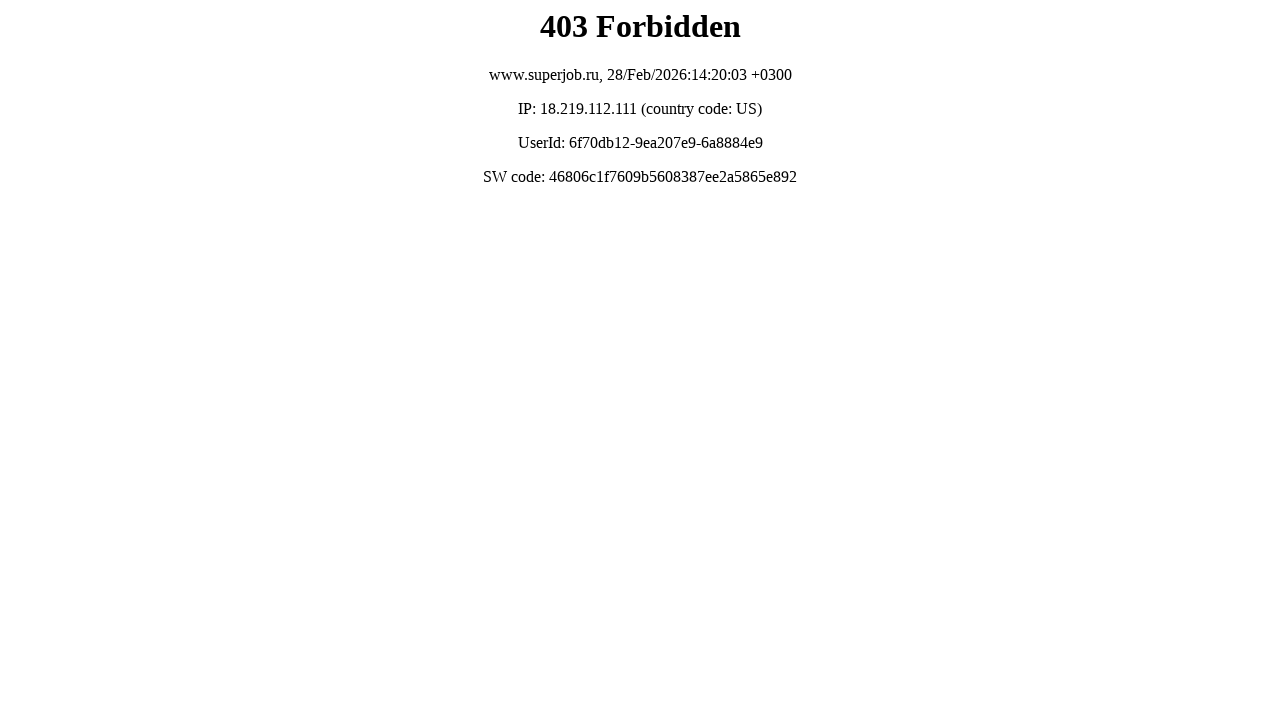

Navigated to page 5 of programmer job listings
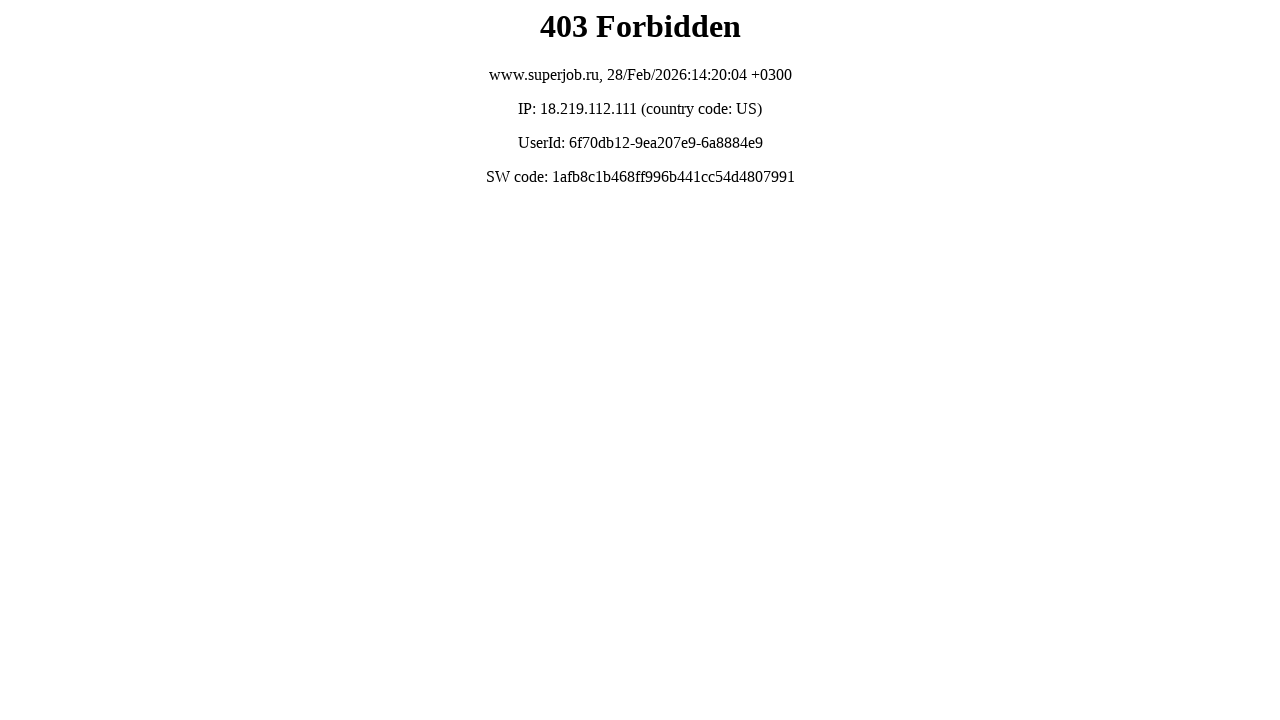

Page 5 content loaded and ready
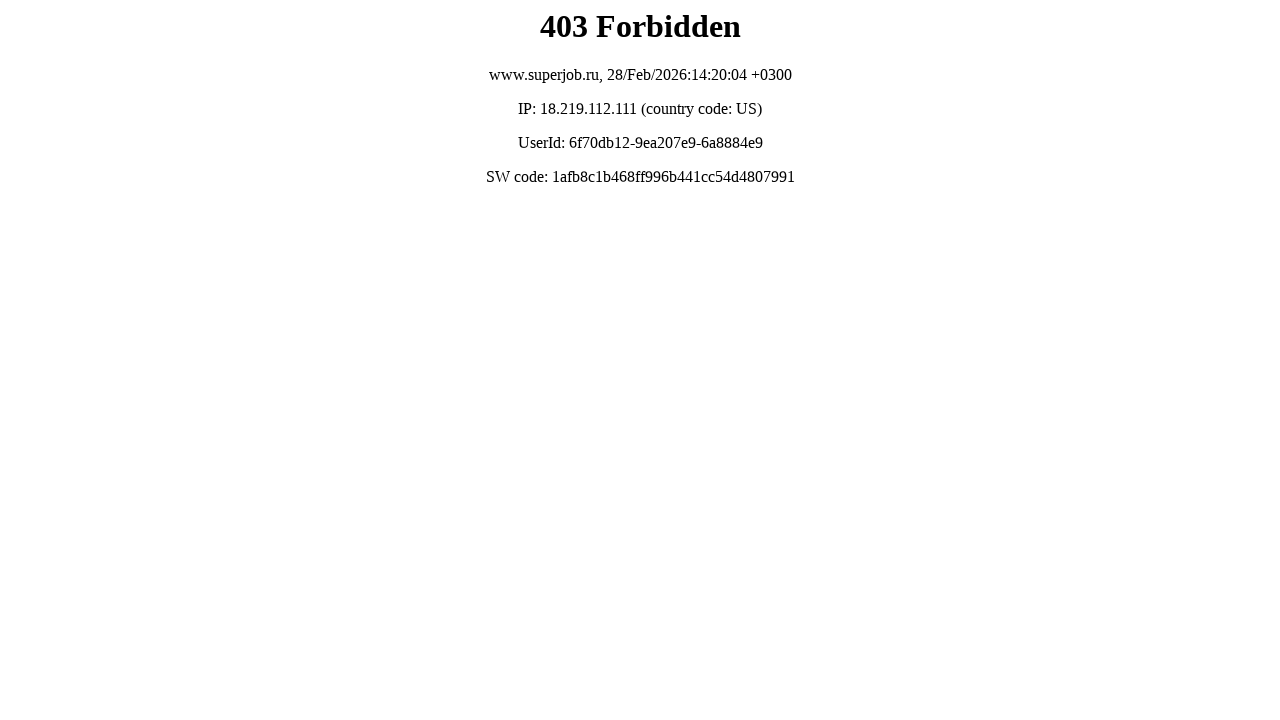

Navigated to page 6 of programmer job listings
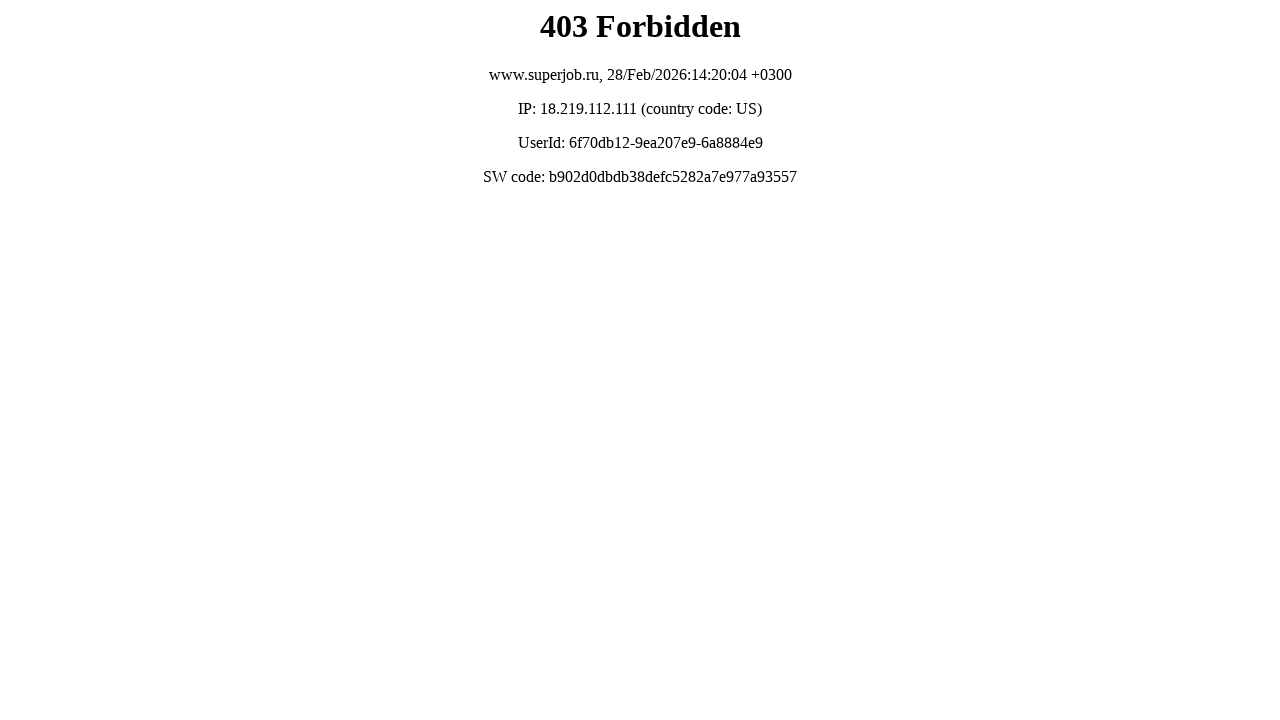

Page 6 content loaded and ready
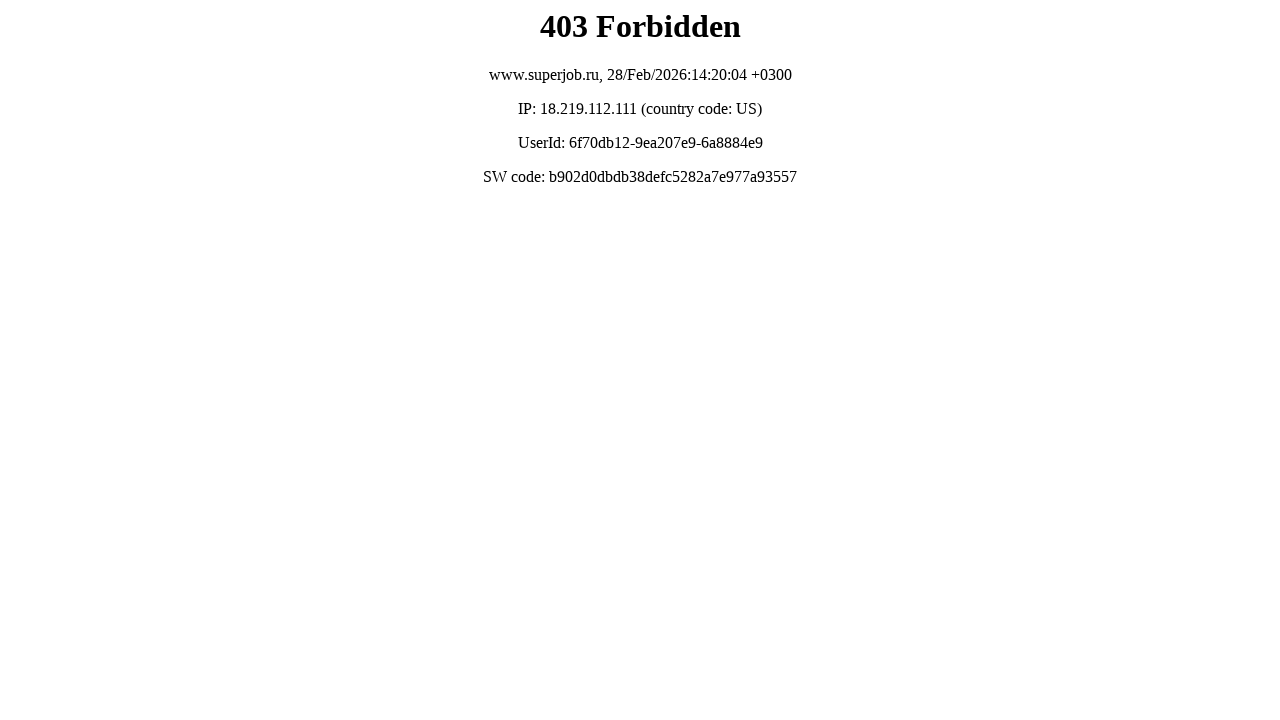

Navigated to page 7 of programmer job listings
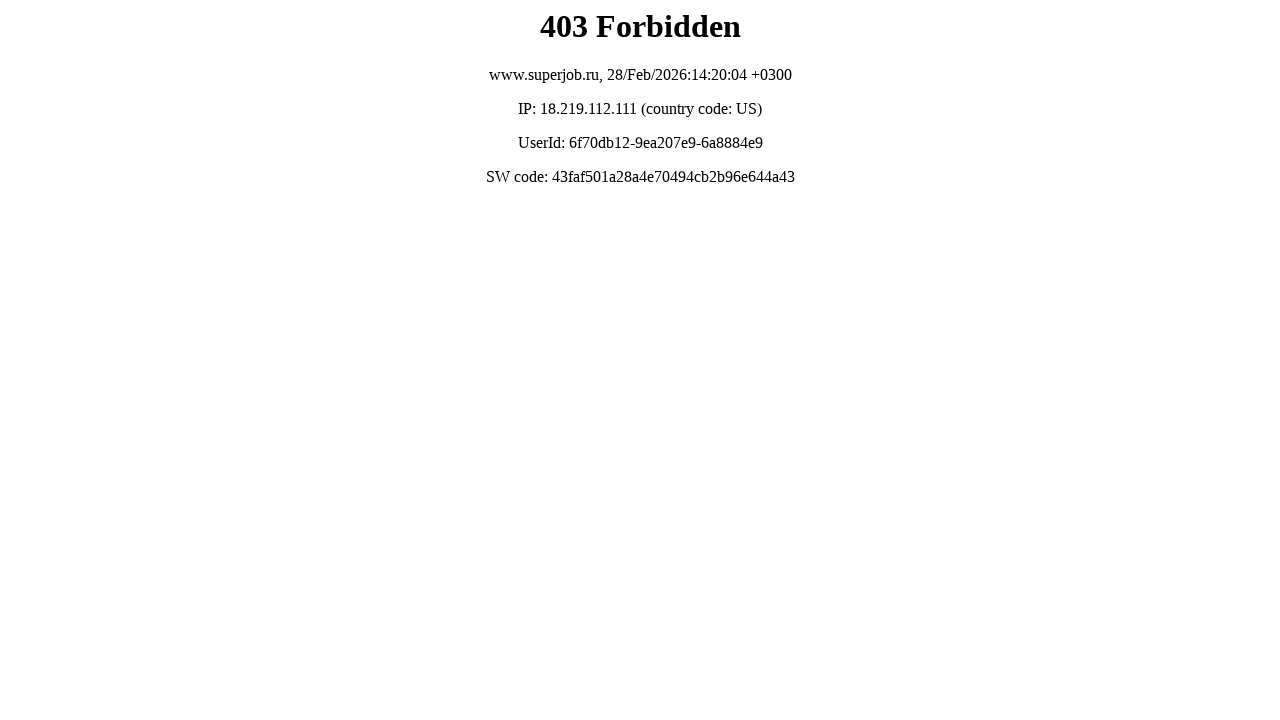

Page 7 content loaded and ready
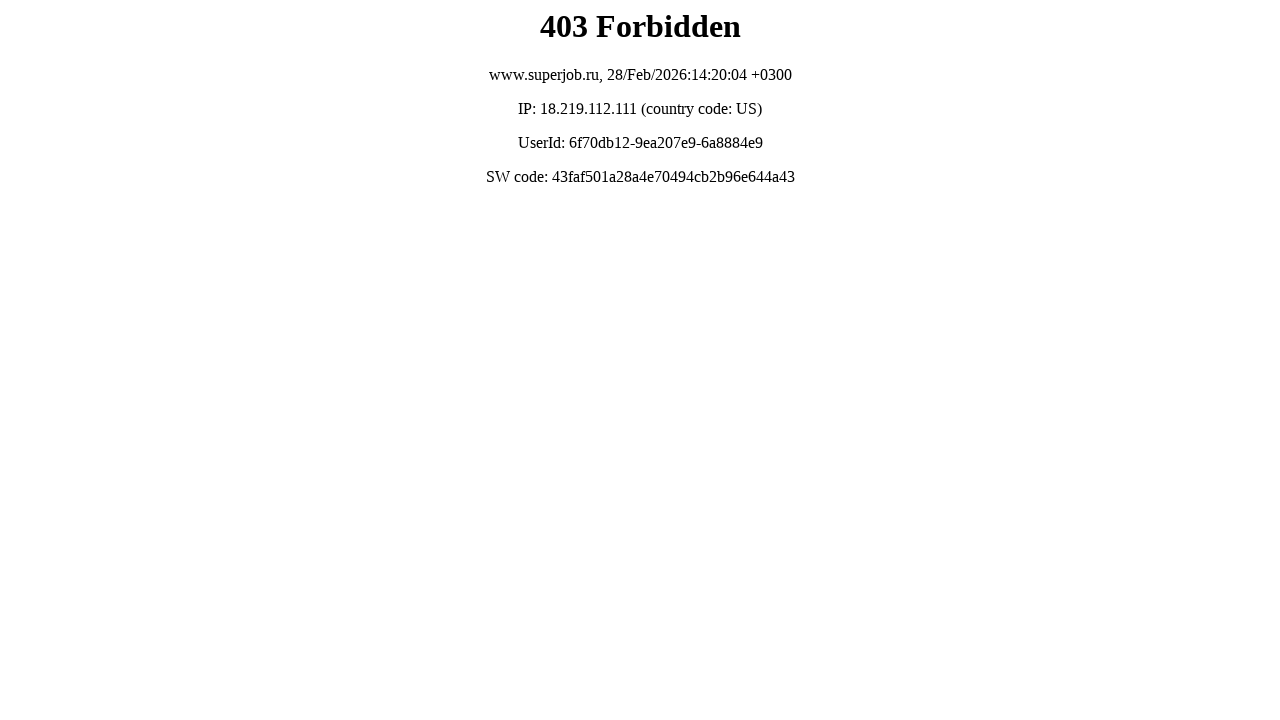

Navigated to page 8 of programmer job listings
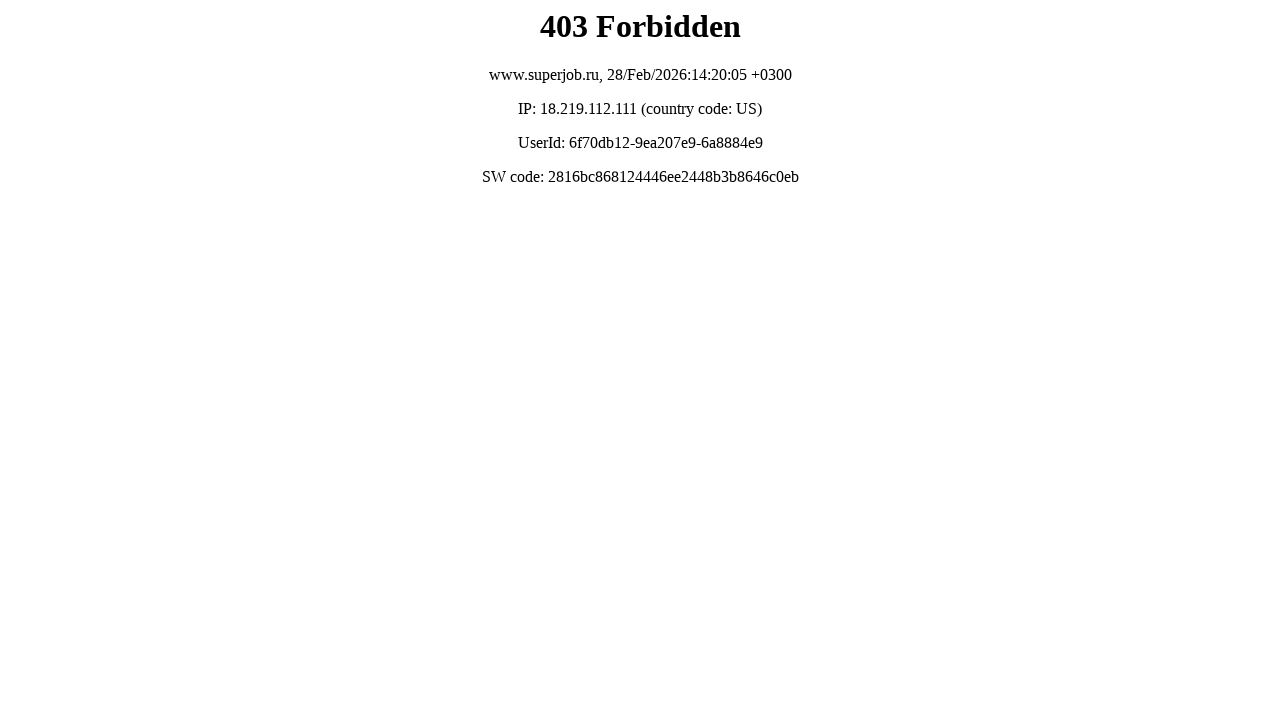

Page 8 content loaded and ready
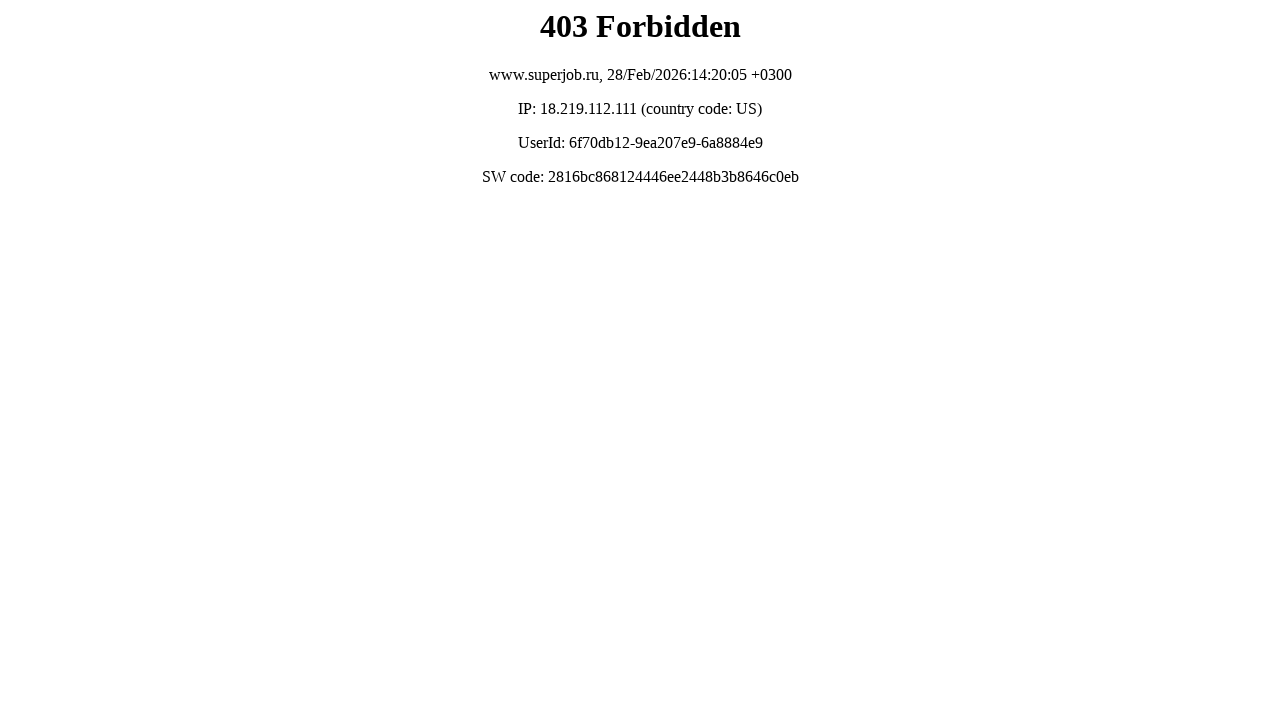

Navigated to page 9 of programmer job listings
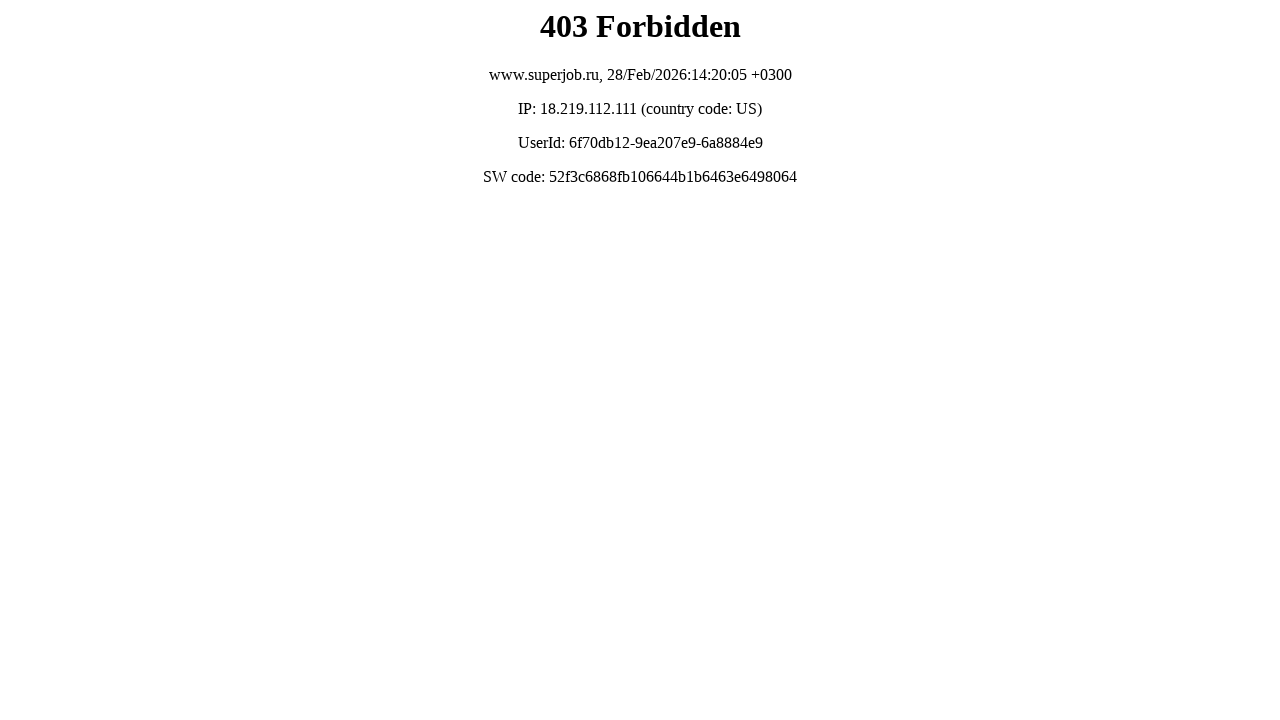

Page 9 content loaded and ready
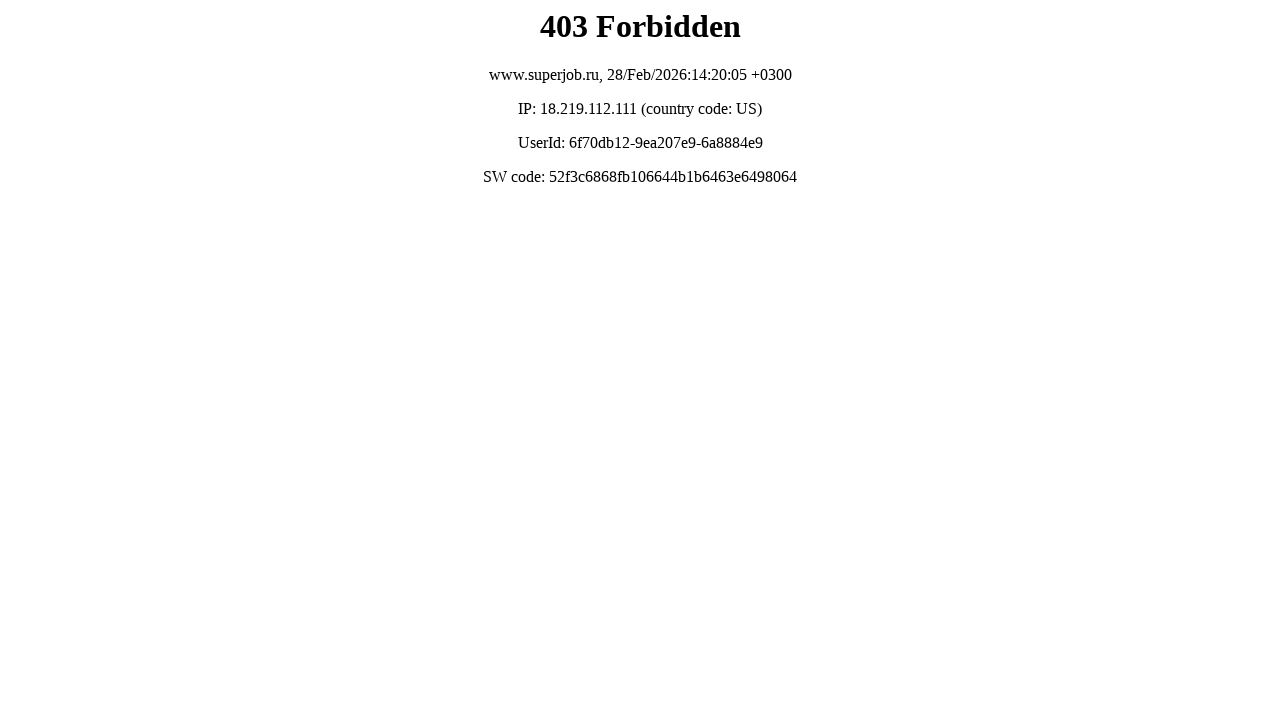

Navigated to page 10 of programmer job listings
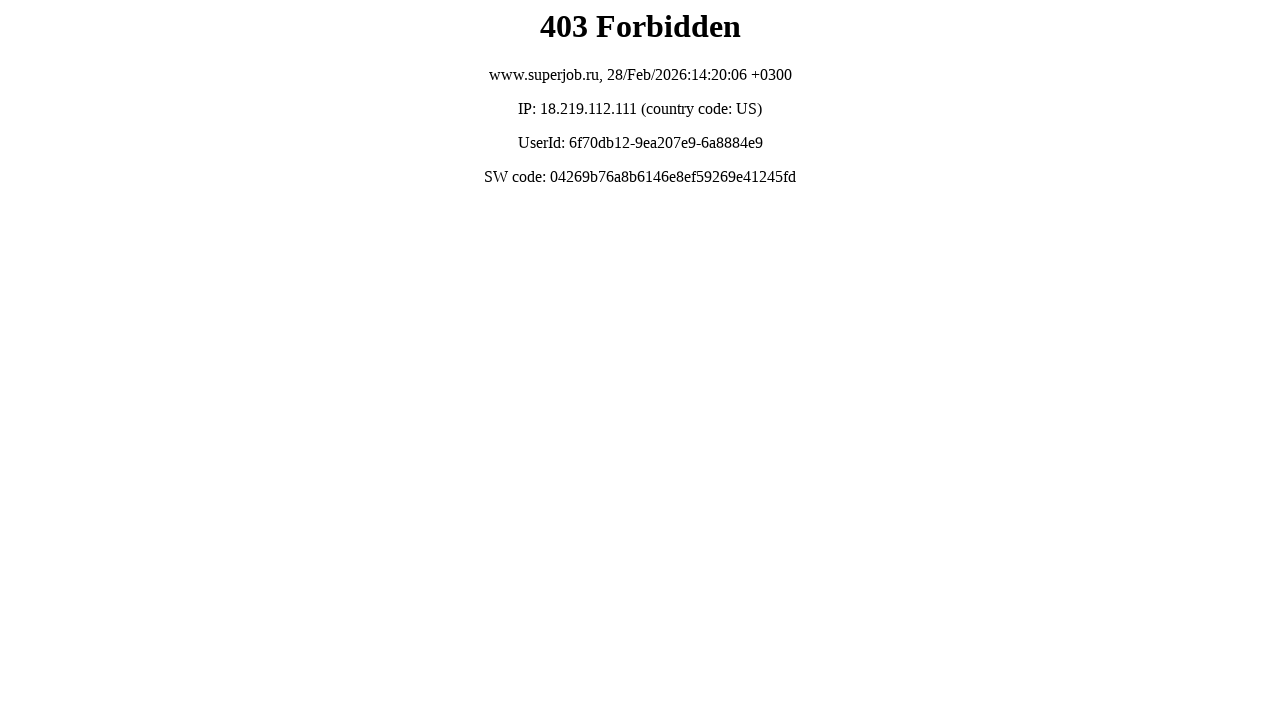

Page 10 content loaded and ready
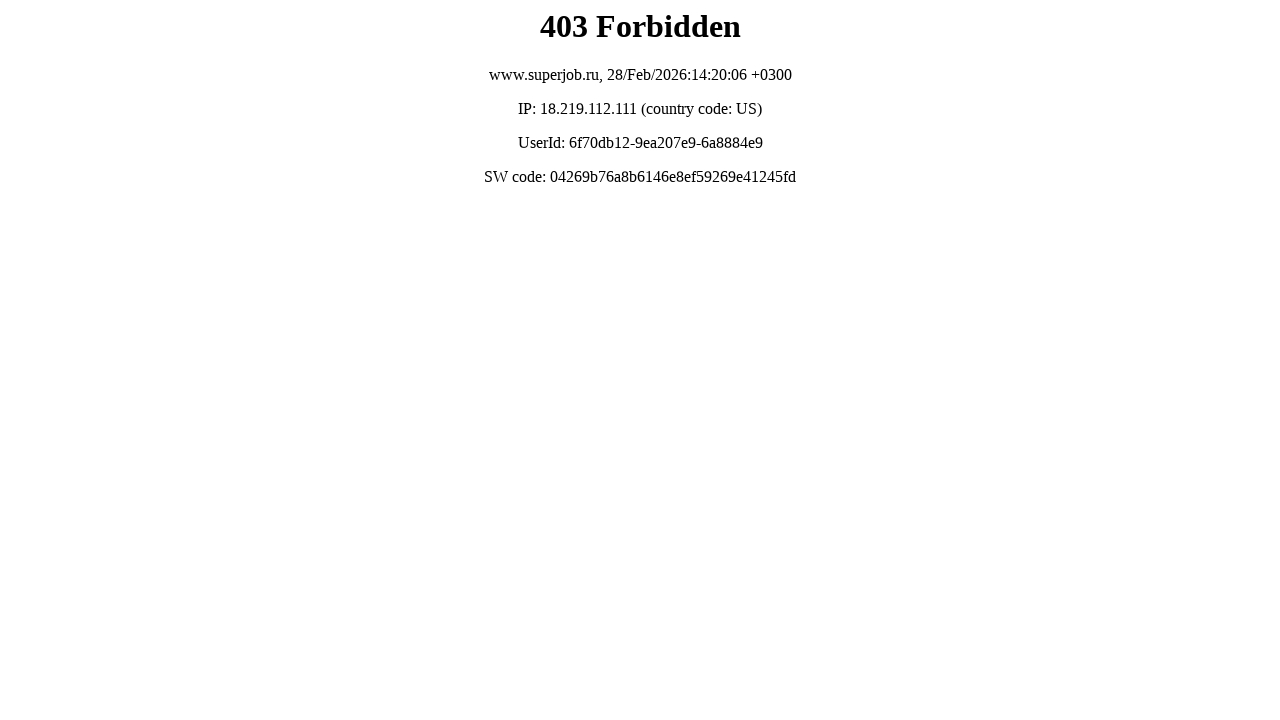

Navigated to page 11 of programmer job listings
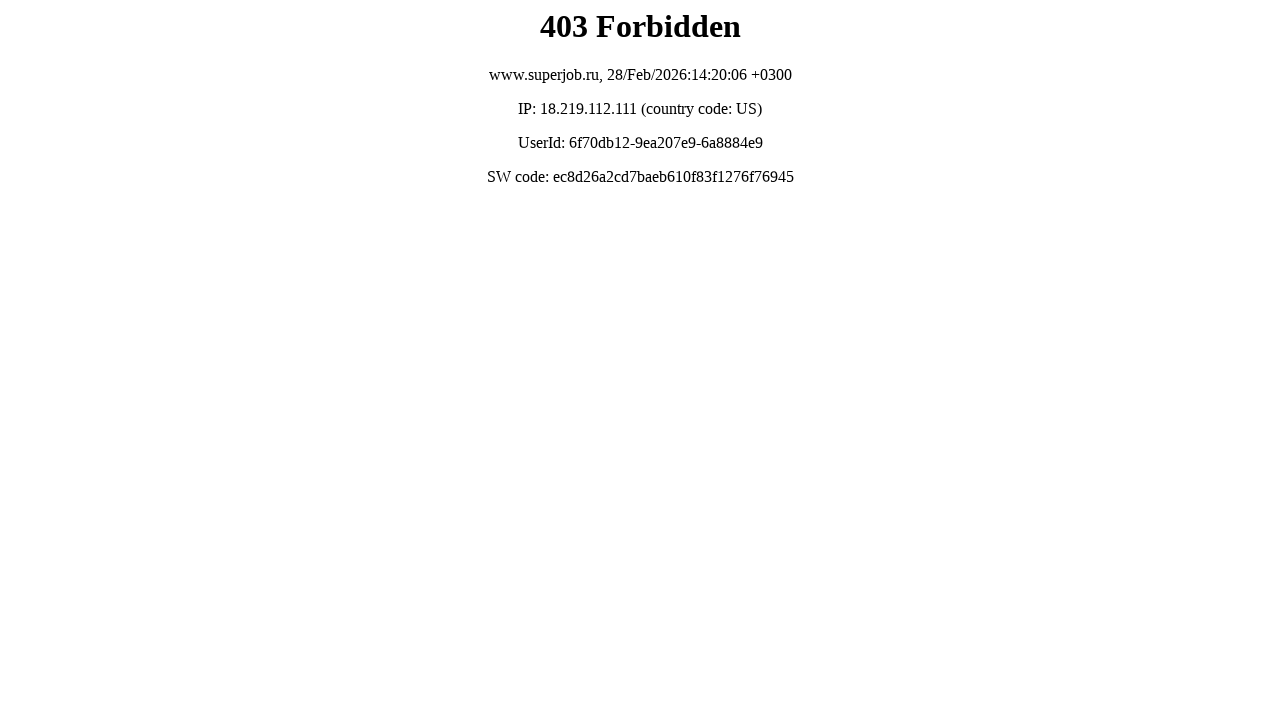

Page 11 content loaded and ready
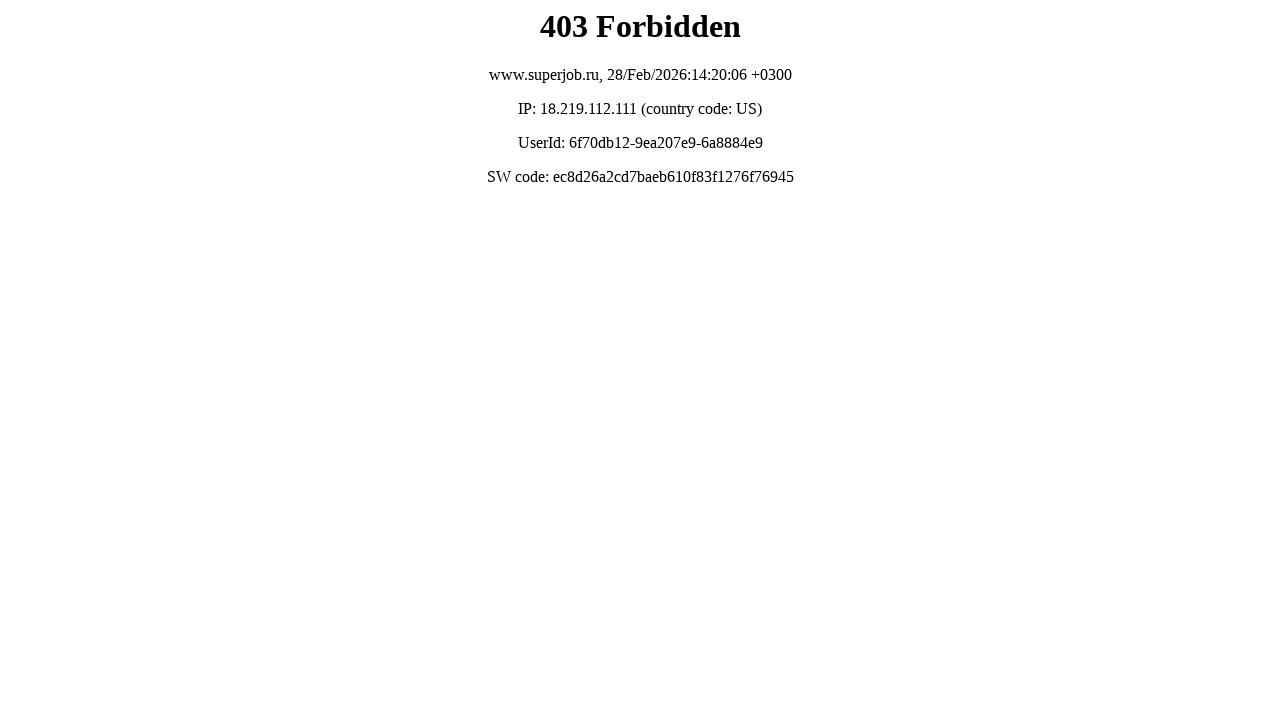

Navigated to page 12 of programmer job listings
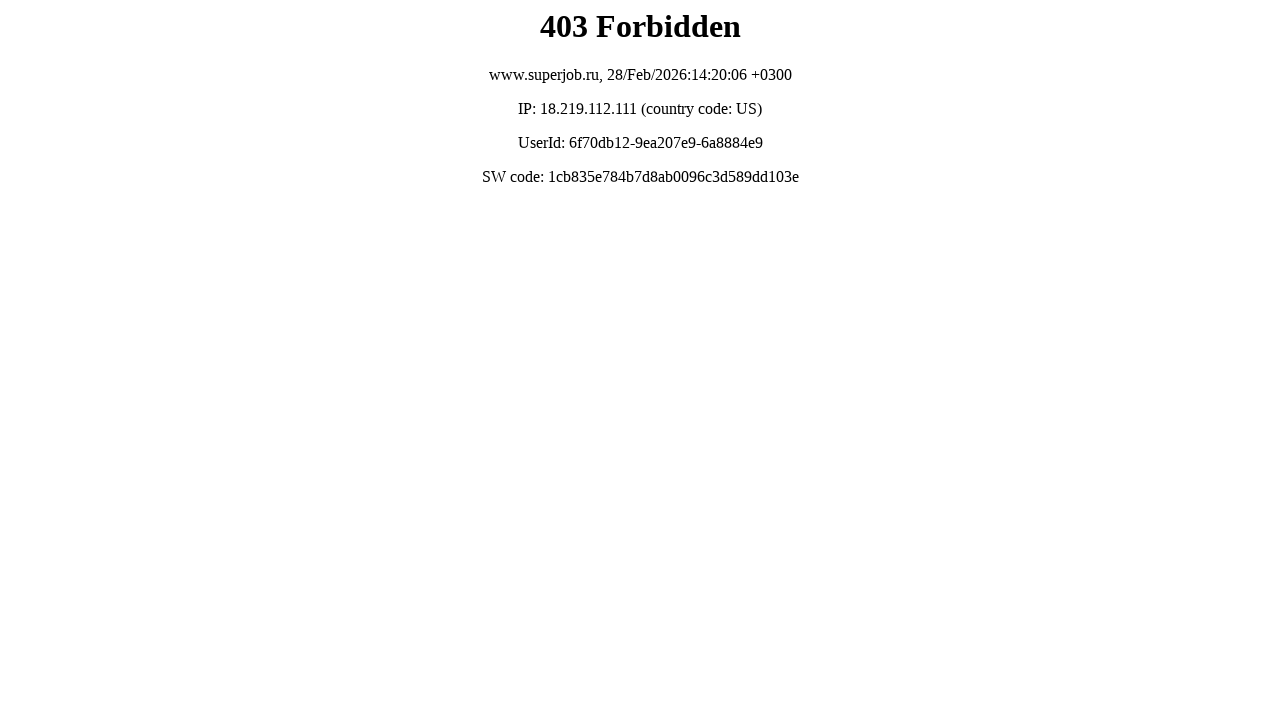

Page 12 content loaded and ready
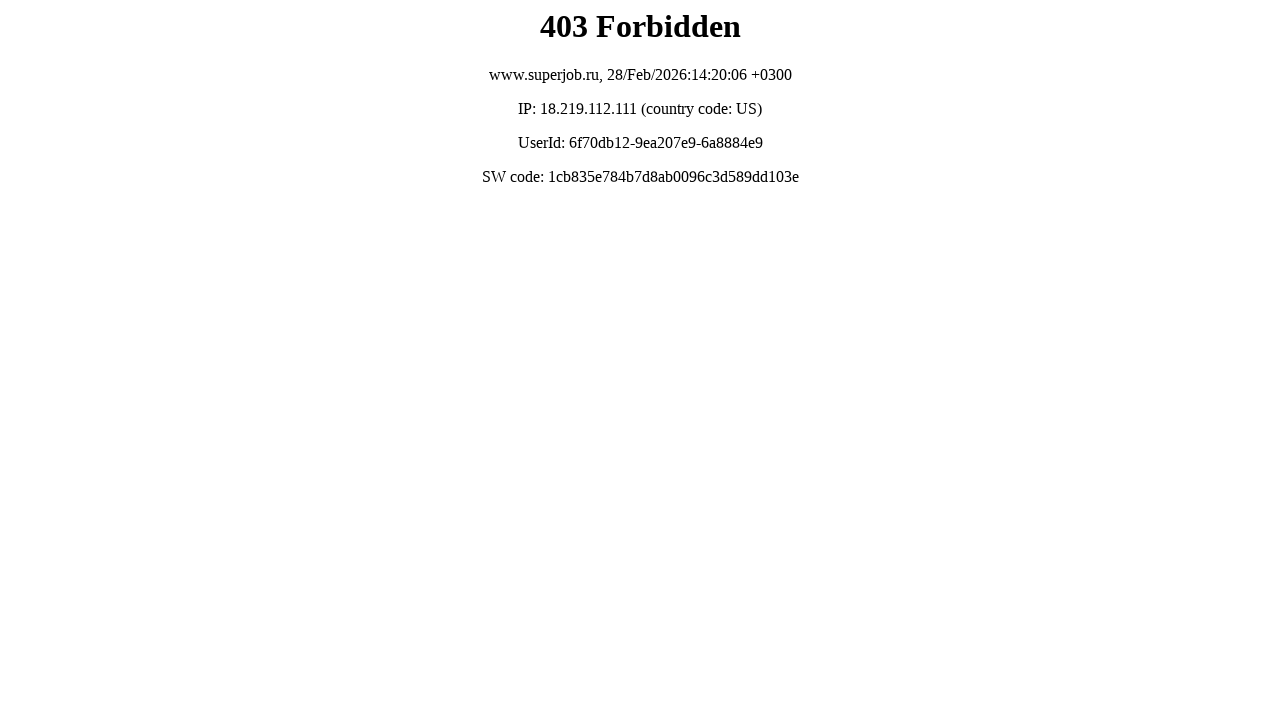

Navigated to page 13 of programmer job listings
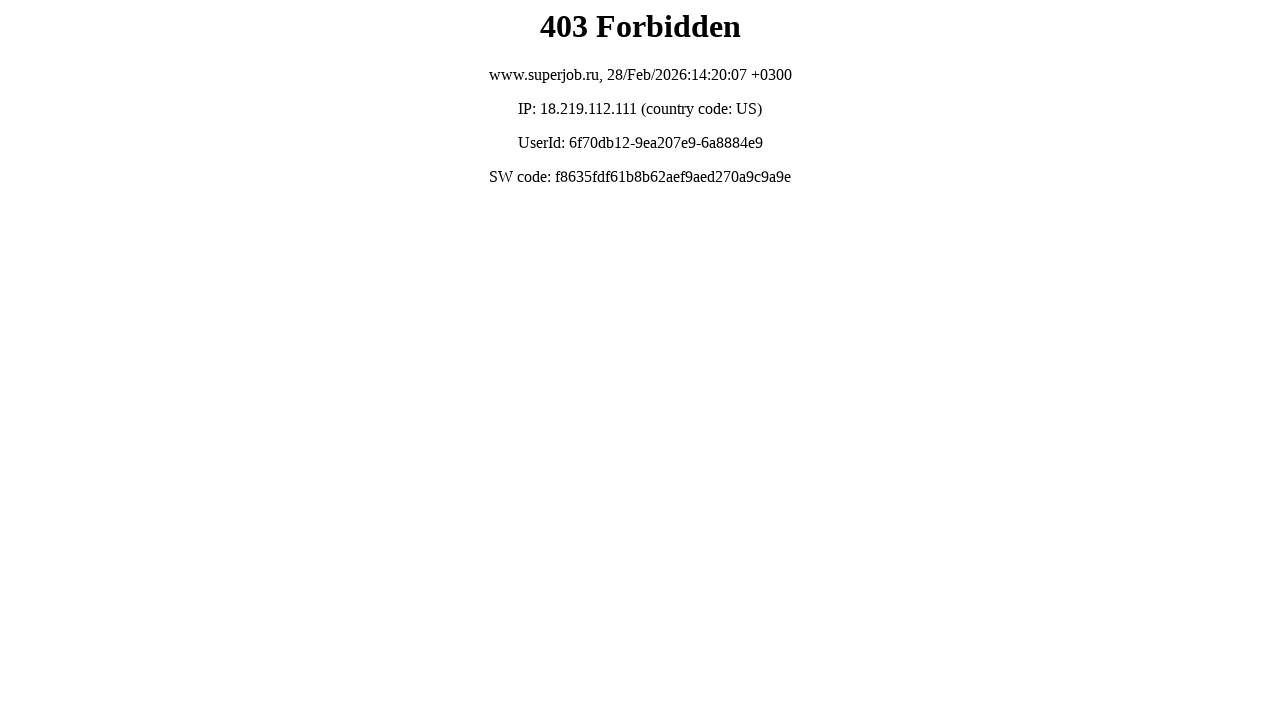

Page 13 content loaded and ready
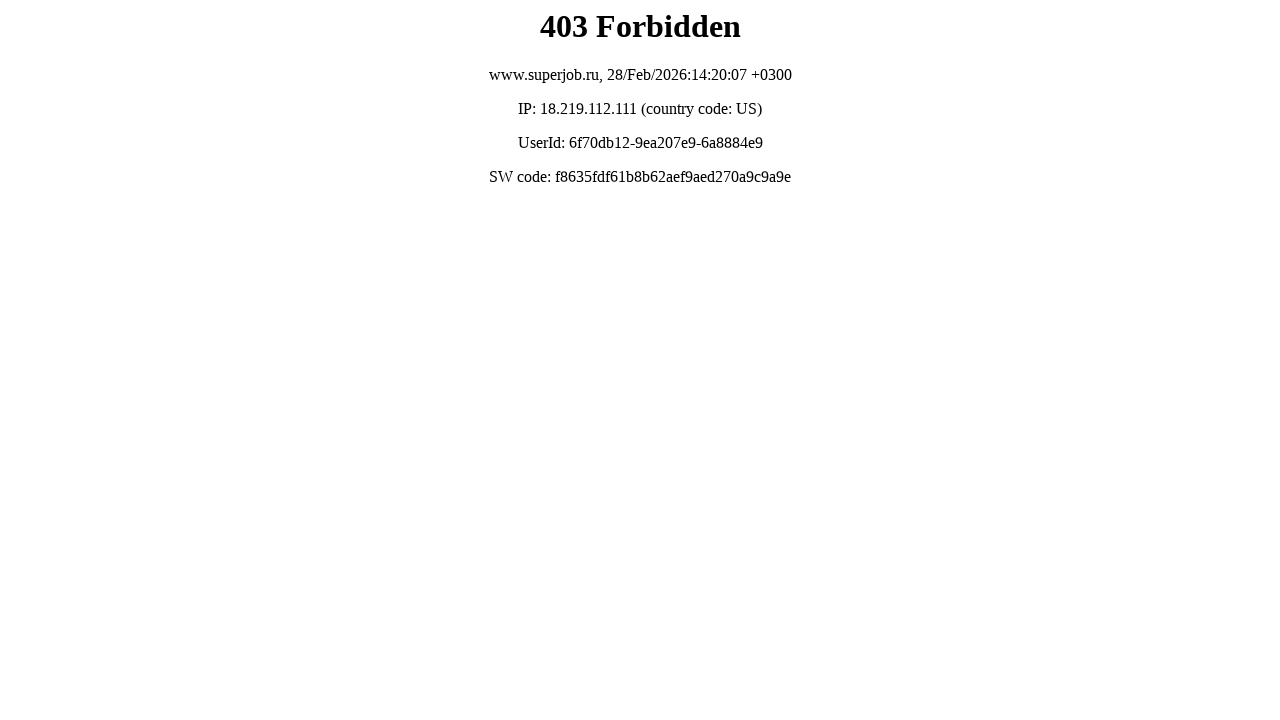

Navigated to page 14 of programmer job listings
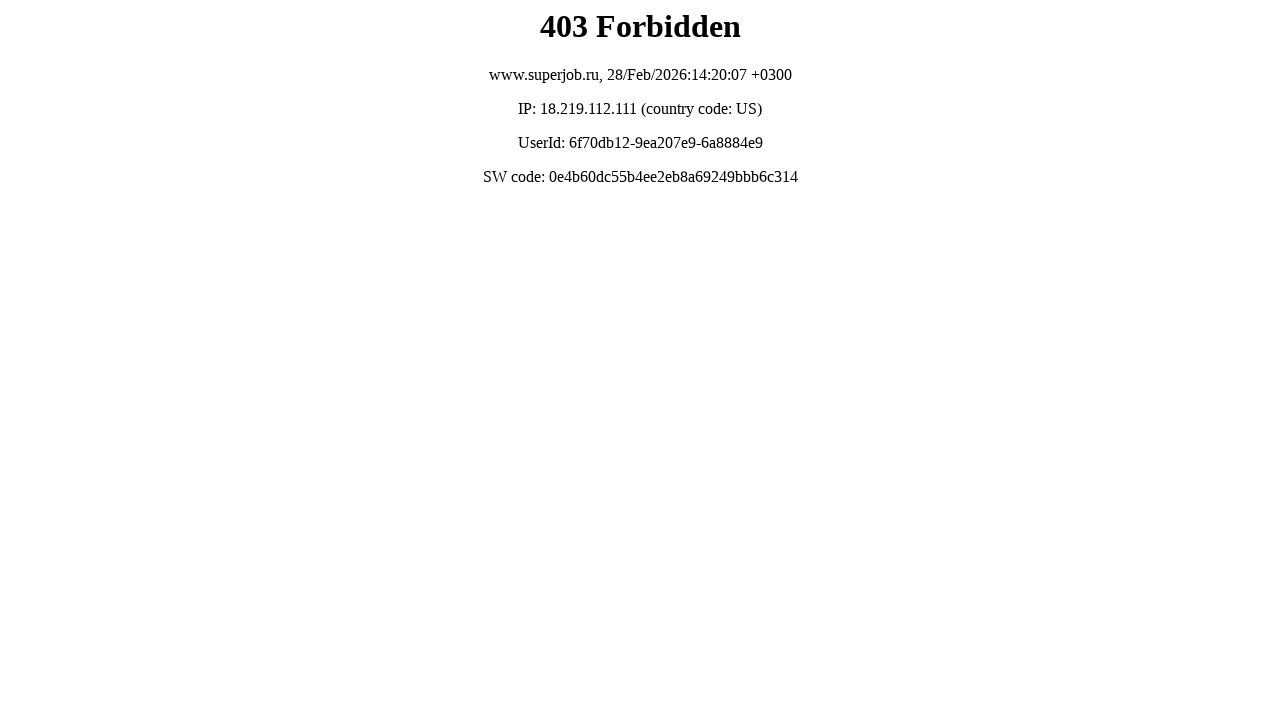

Page 14 content loaded and ready
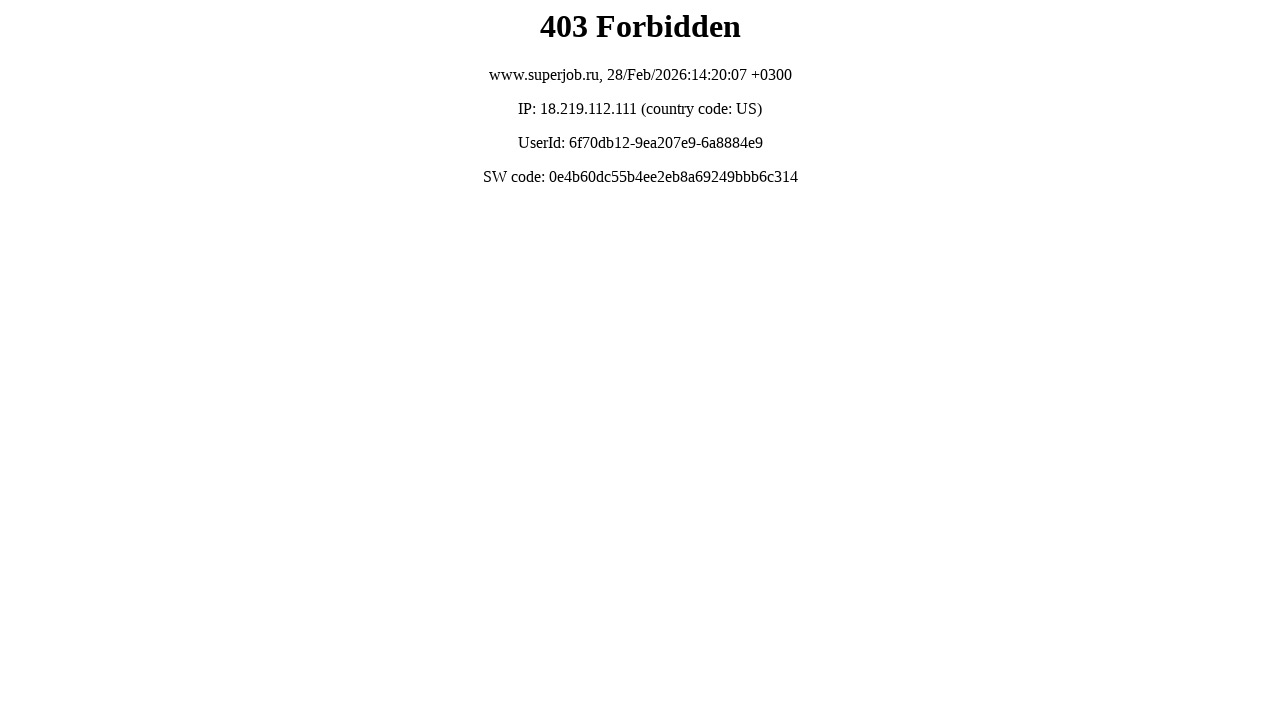

Navigated to page 15 of programmer job listings
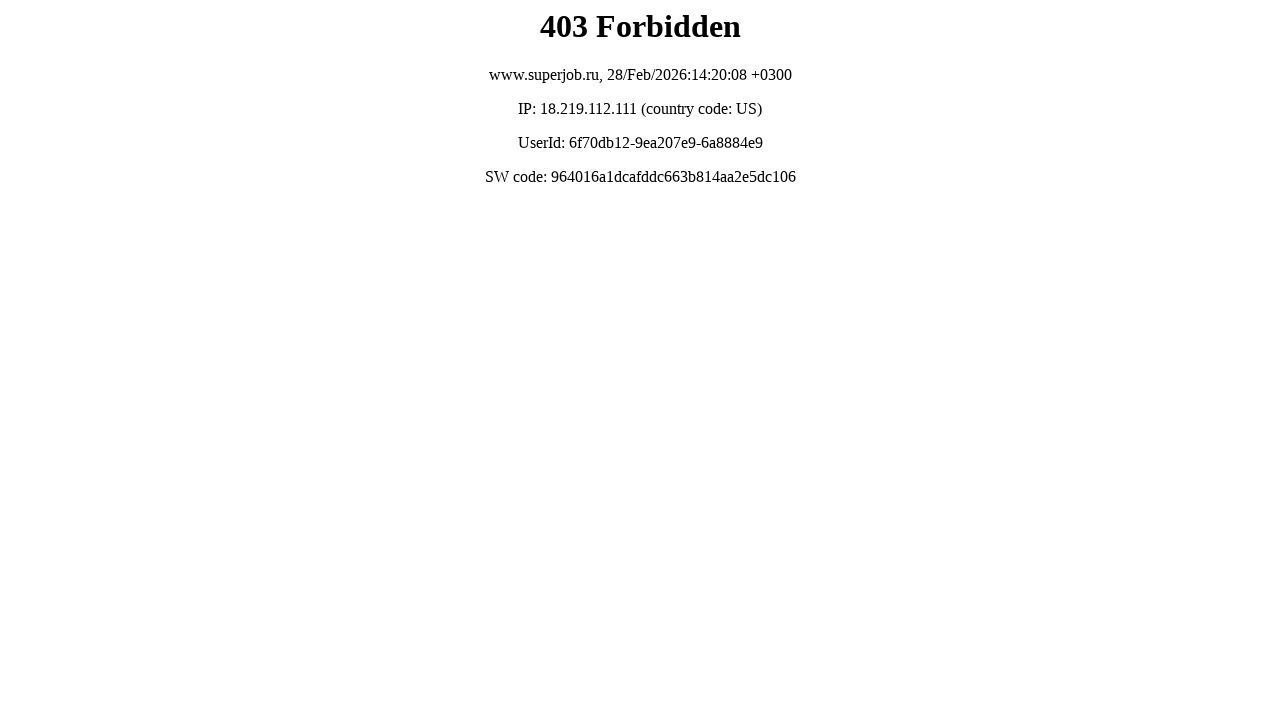

Page 15 content loaded and ready
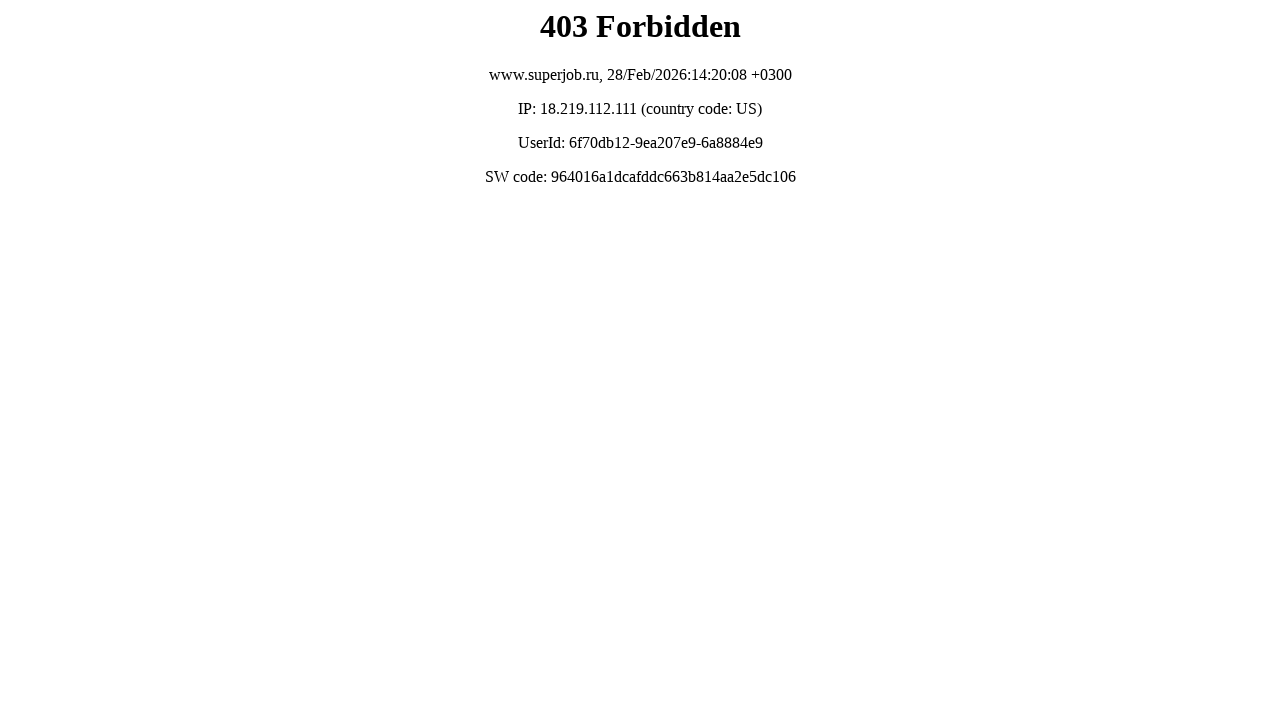

Navigated to page 16 of programmer job listings
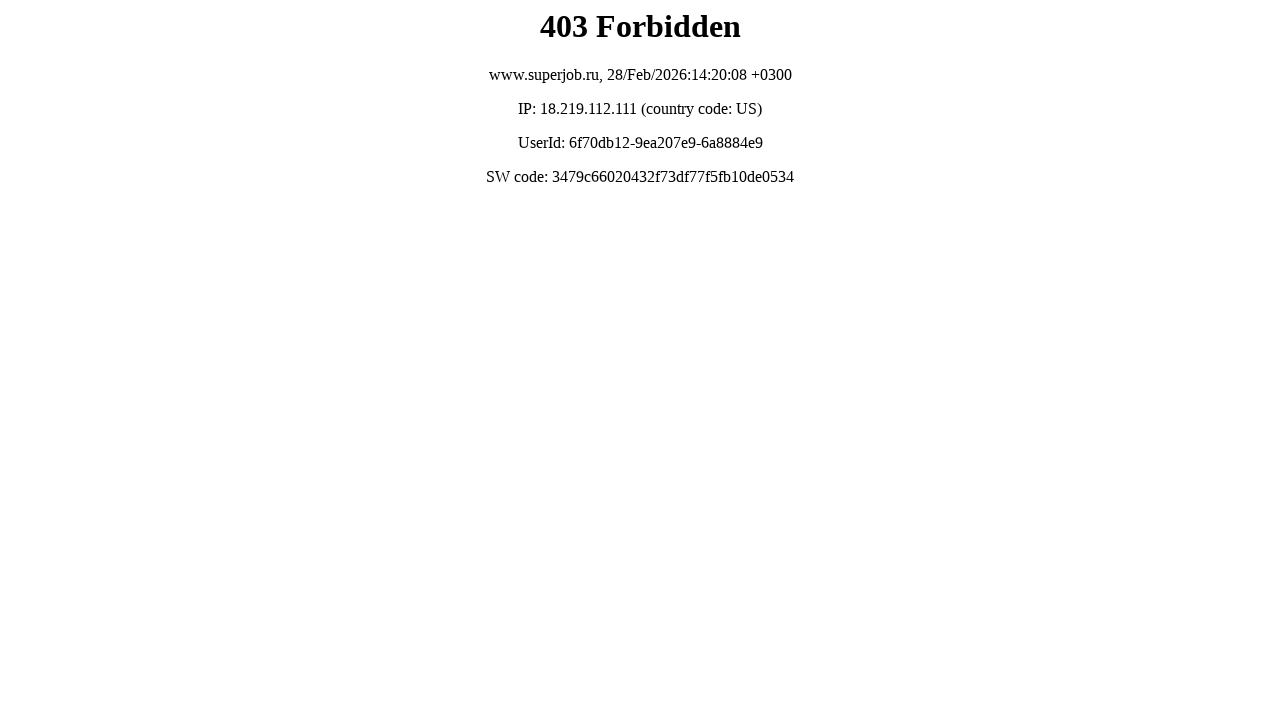

Page 16 content loaded and ready
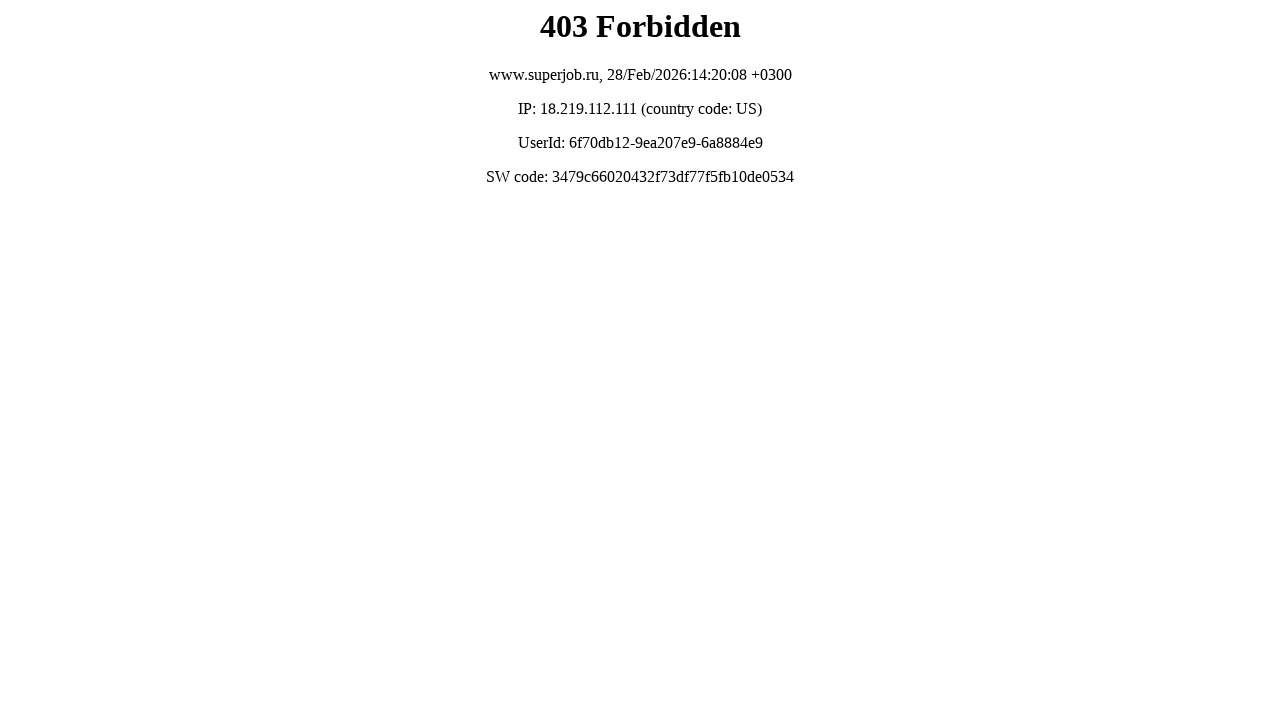

Navigated to page 17 of programmer job listings
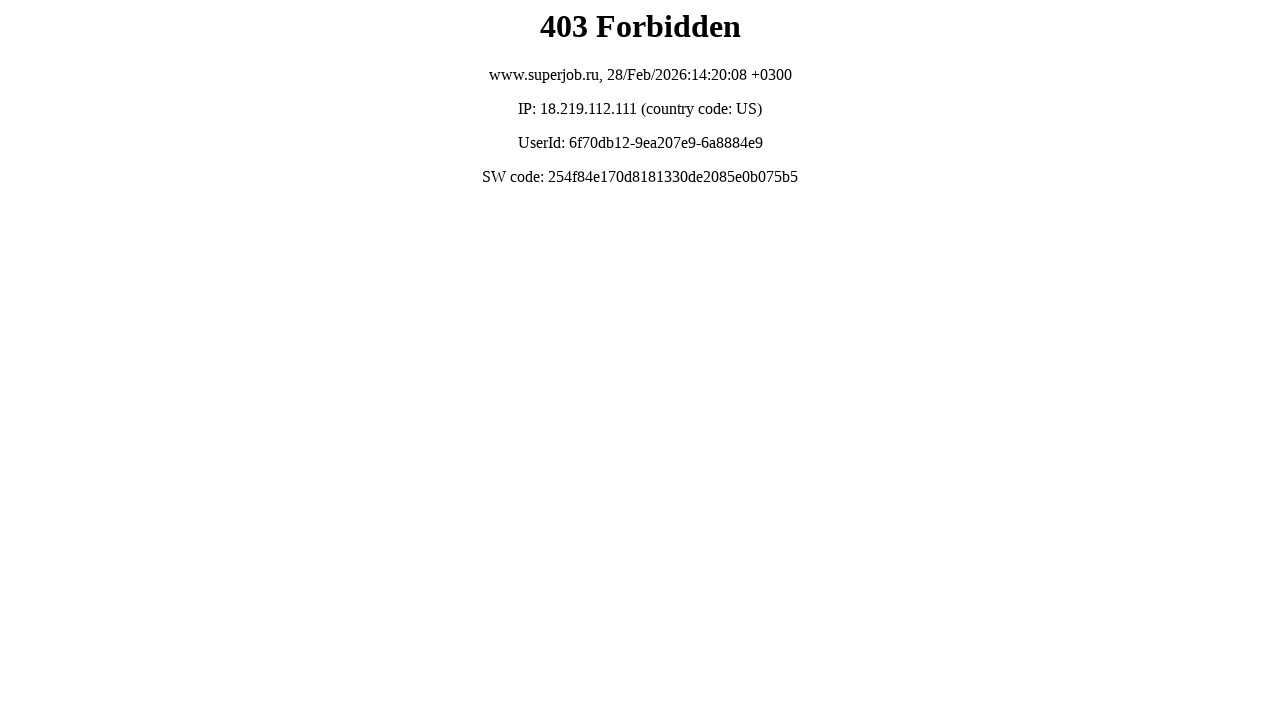

Page 17 content loaded and ready
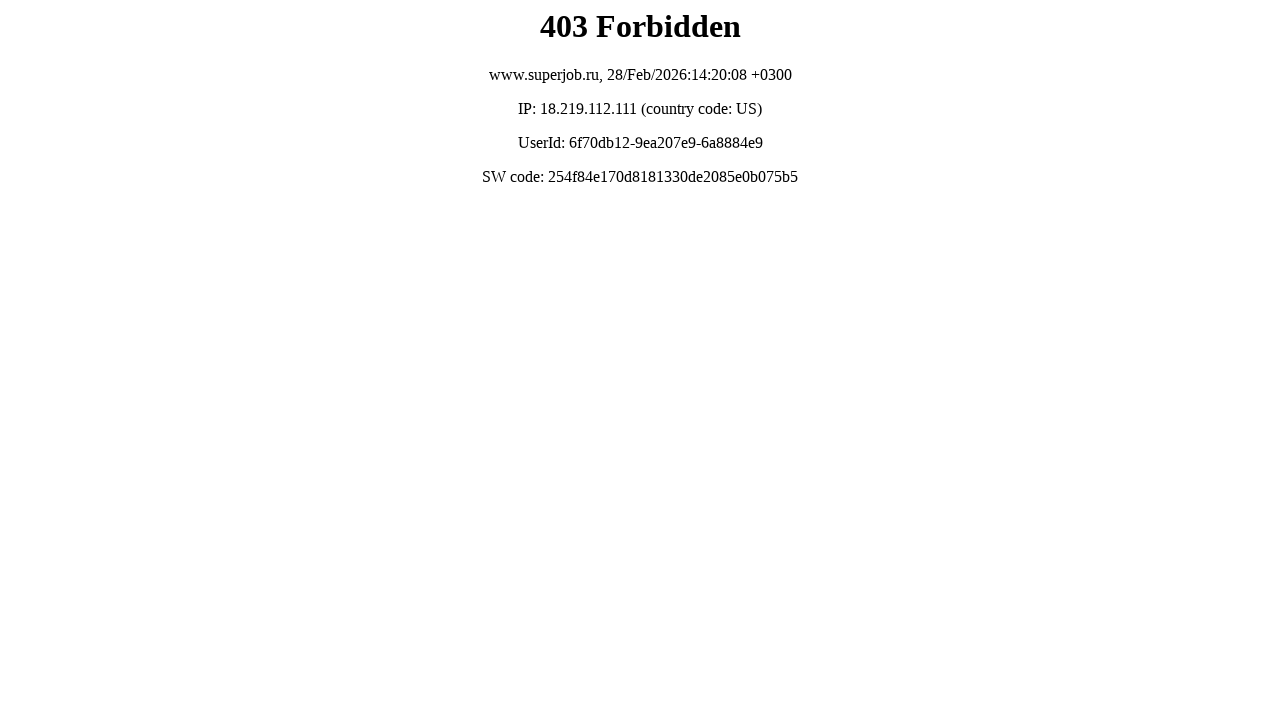

Navigated to page 18 of programmer job listings
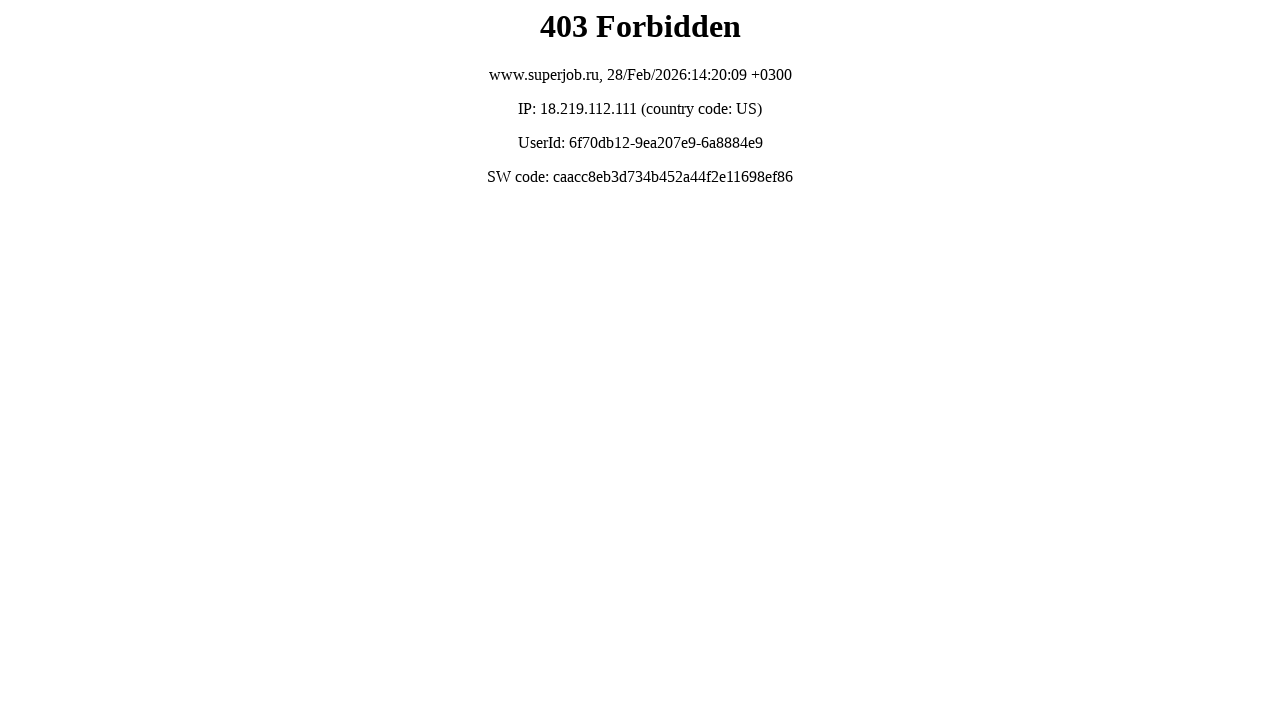

Page 18 content loaded and ready
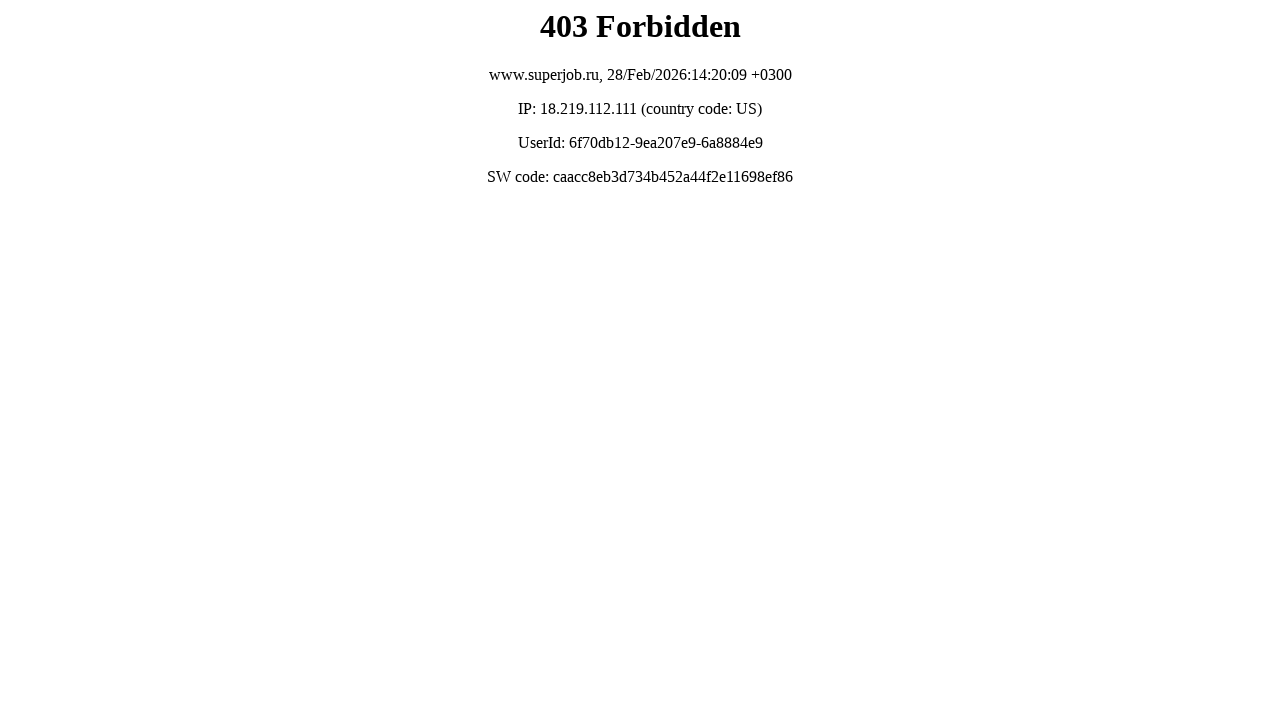

Navigated to page 19 of programmer job listings
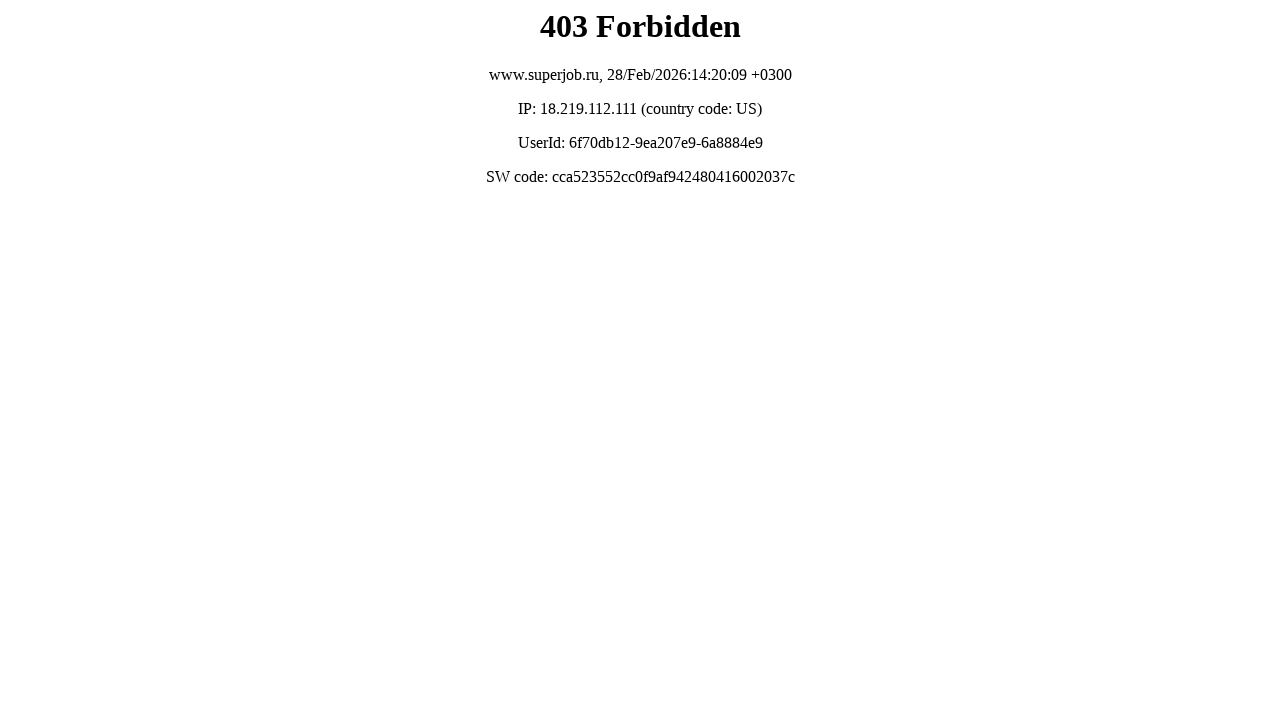

Page 19 content loaded and ready
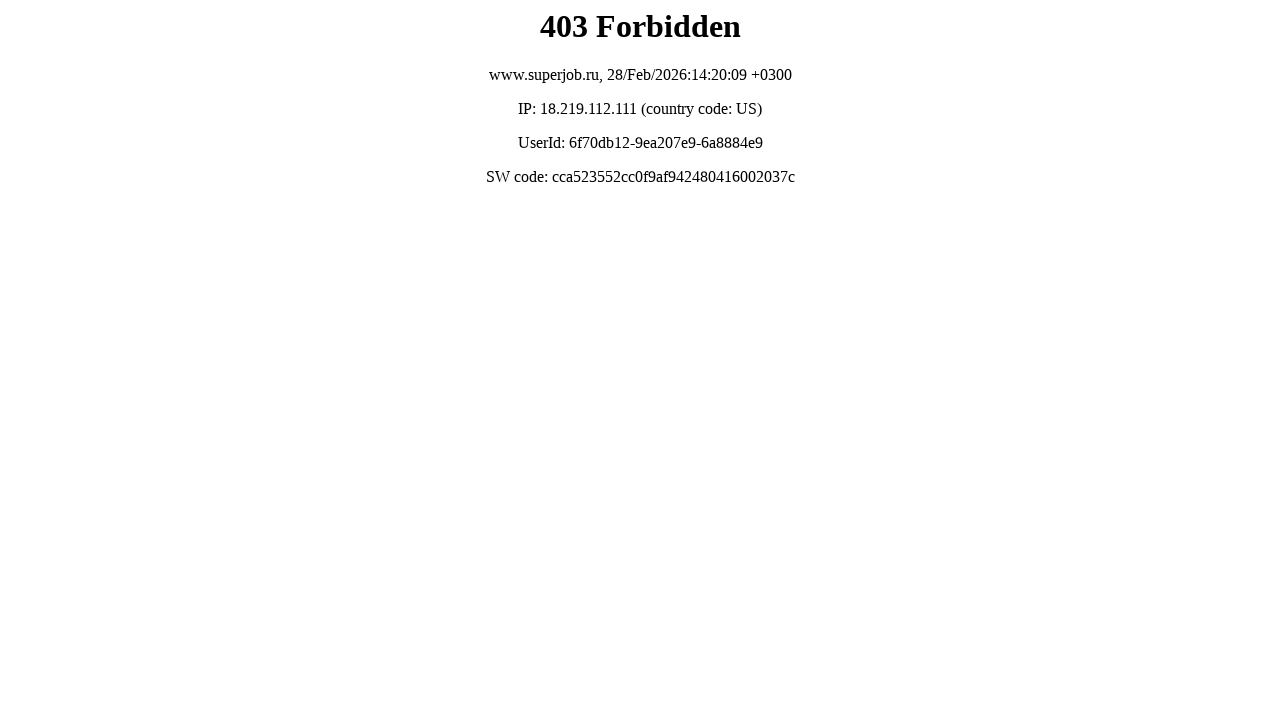

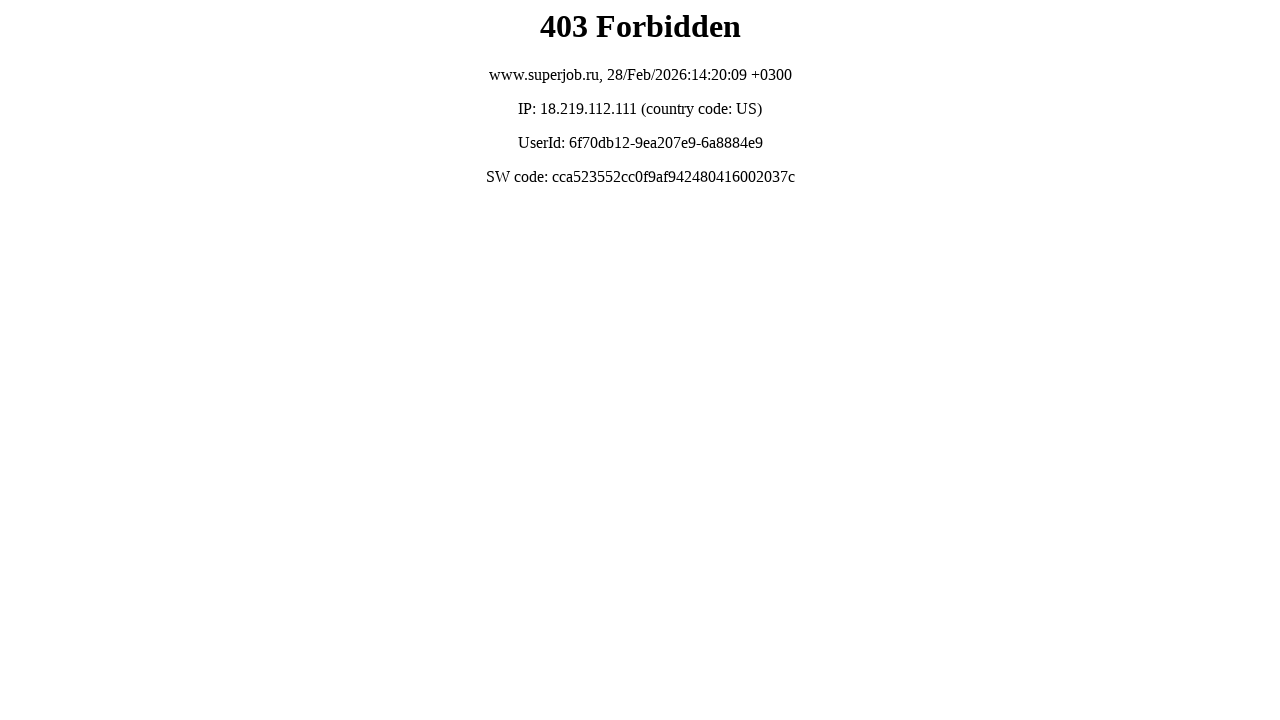